Verifies that the DevOps1 logo is displayed on the homepage

Starting URL: https://devops1.com.au/

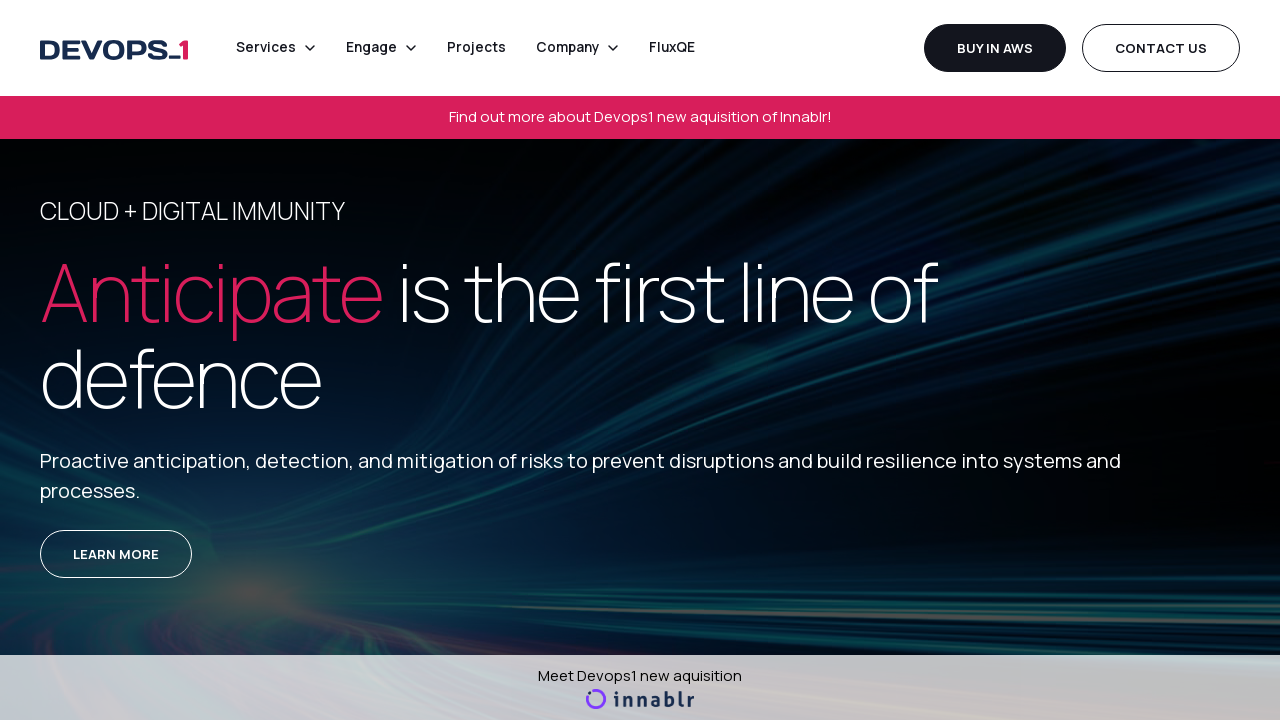

Located DevOps1 logo element
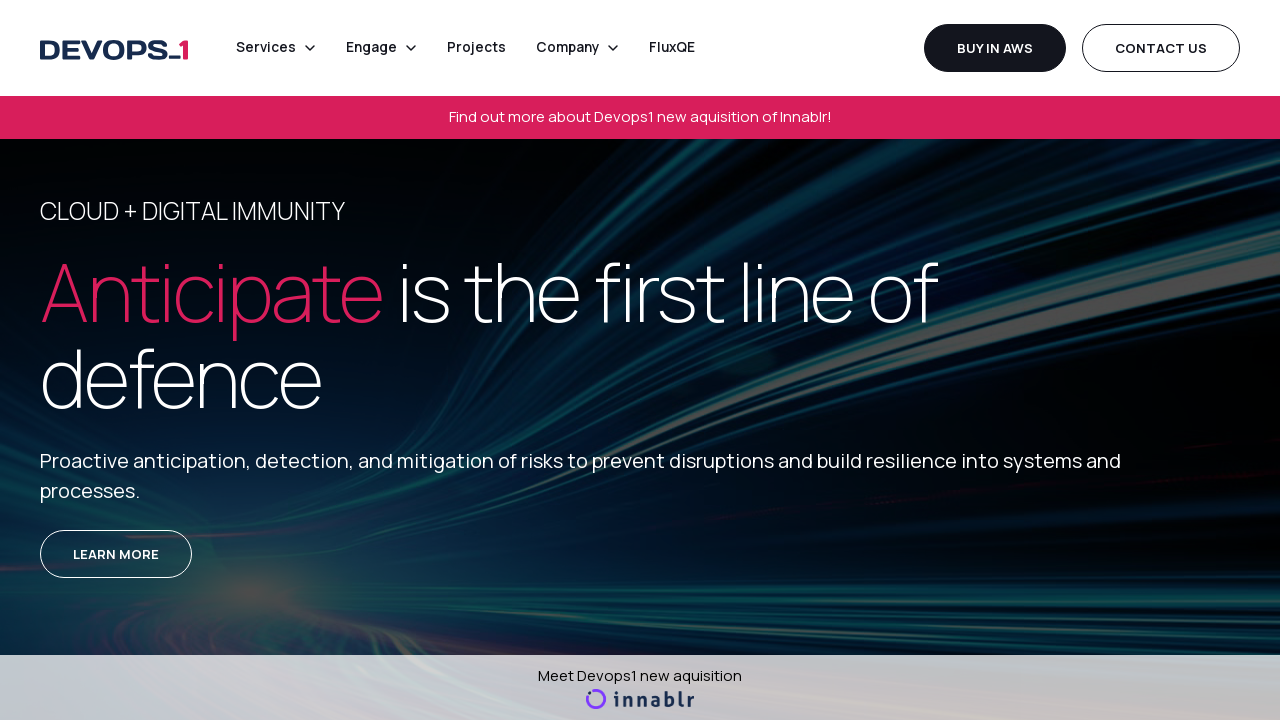

Waited for DevOps1 logo to become visible
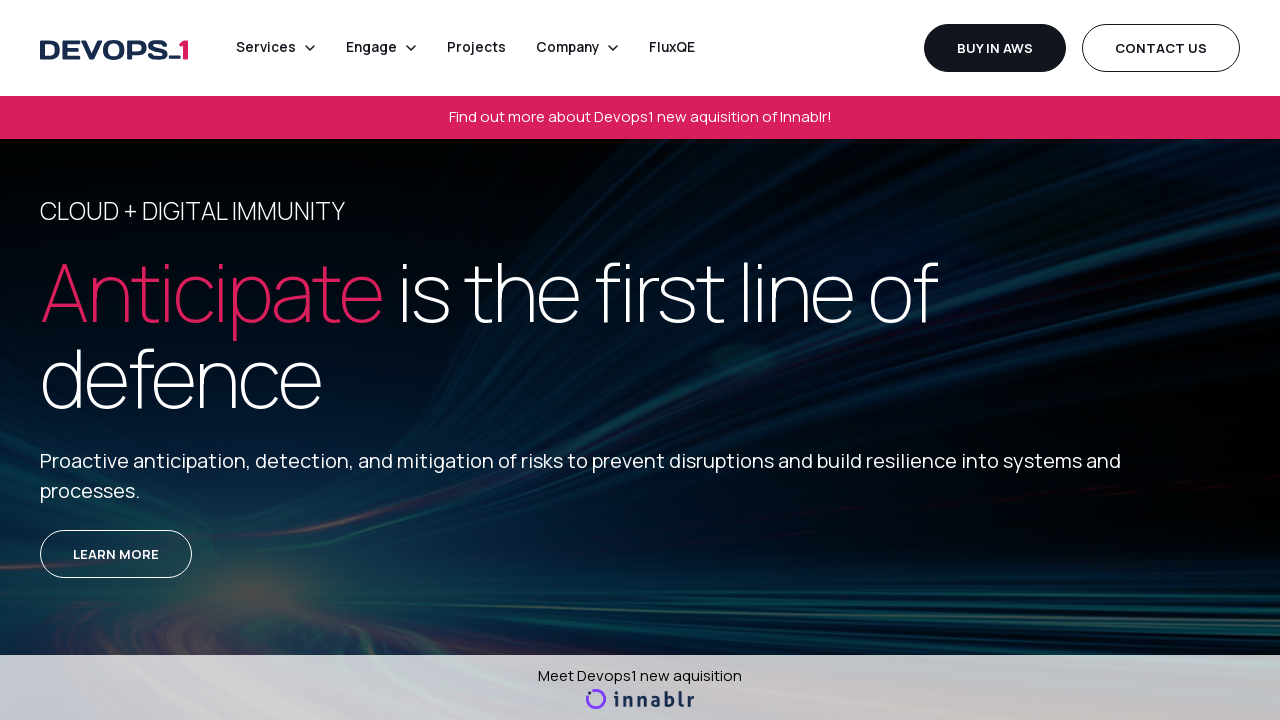

Verified DevOps1 logo is visible on the homepage
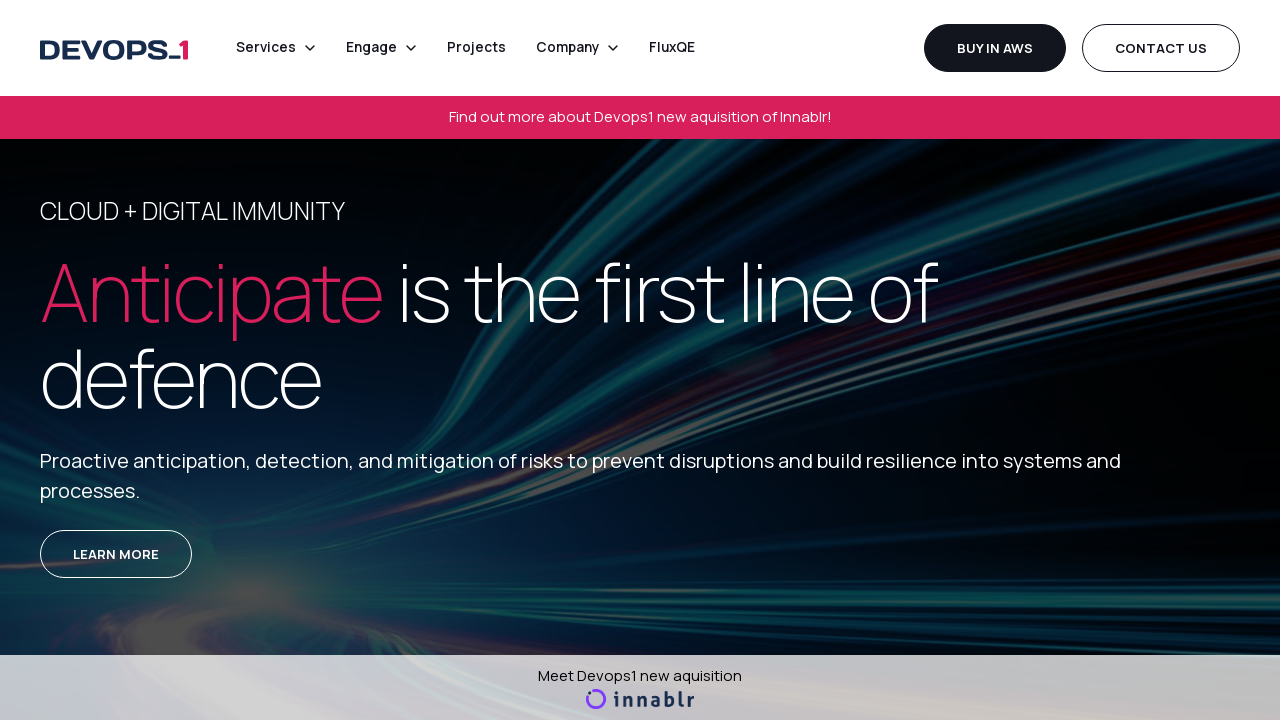

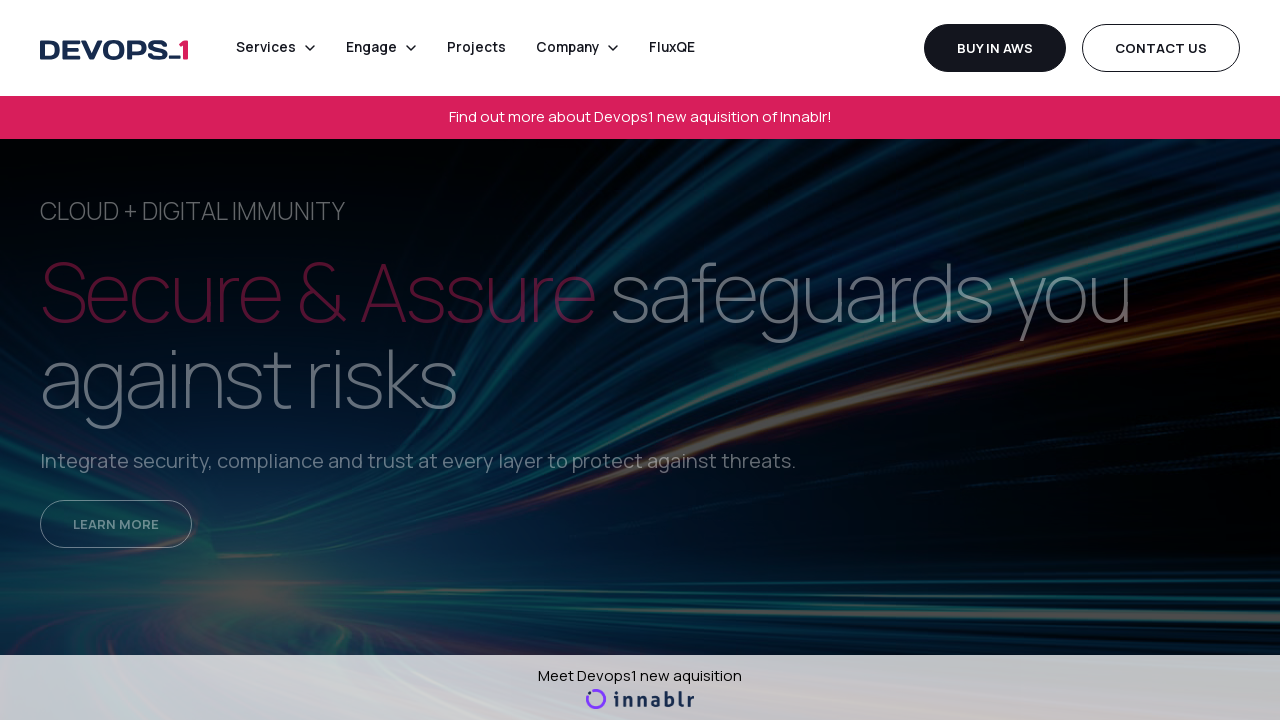